Tests large modal dialog by opening it, reading the content, and closing it (duplicate test)

Starting URL: https://demoqa.com/modal-dialogs

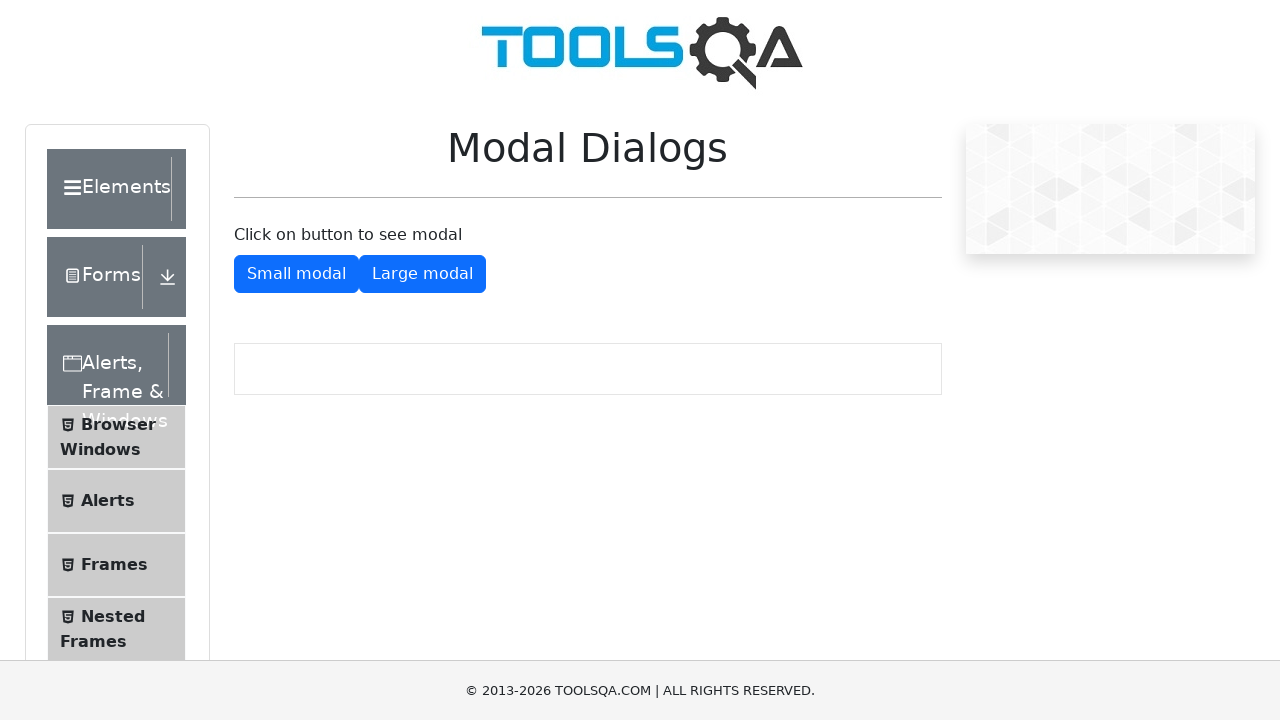

Clicked button to open large modal dialog at (422, 274) on #showLargeModal
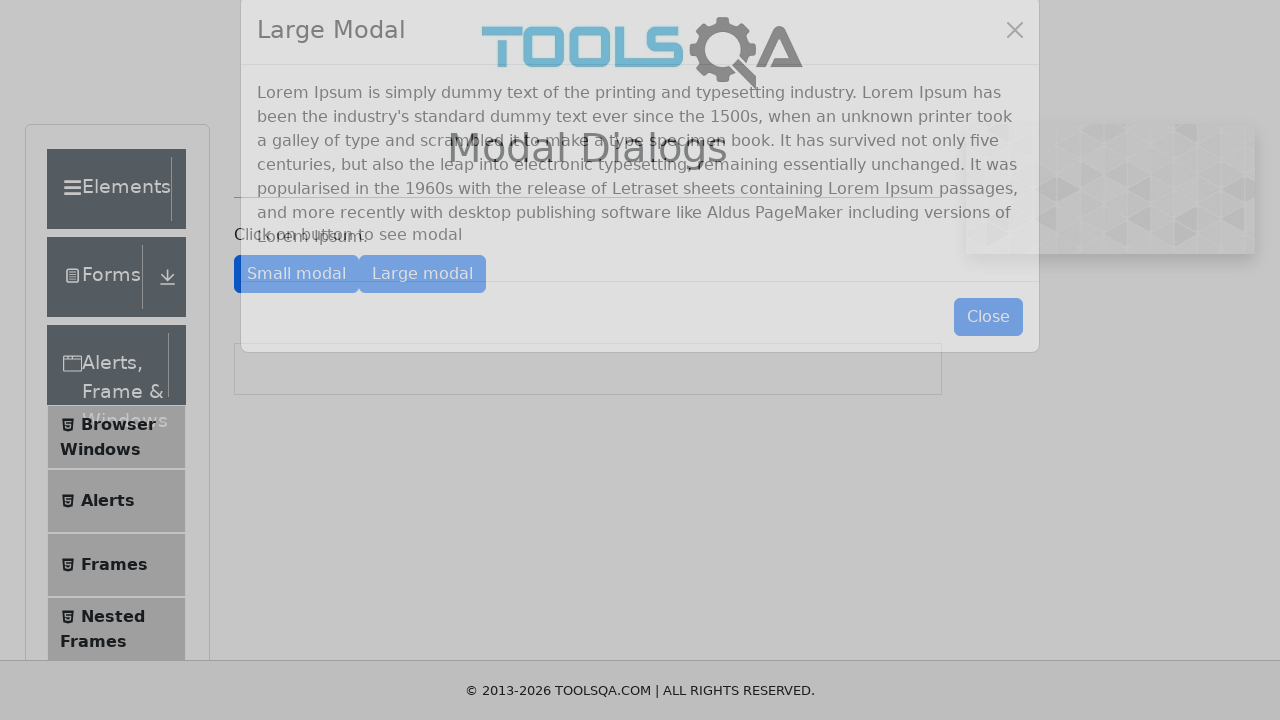

Large modal dialog appeared and modal body is visible
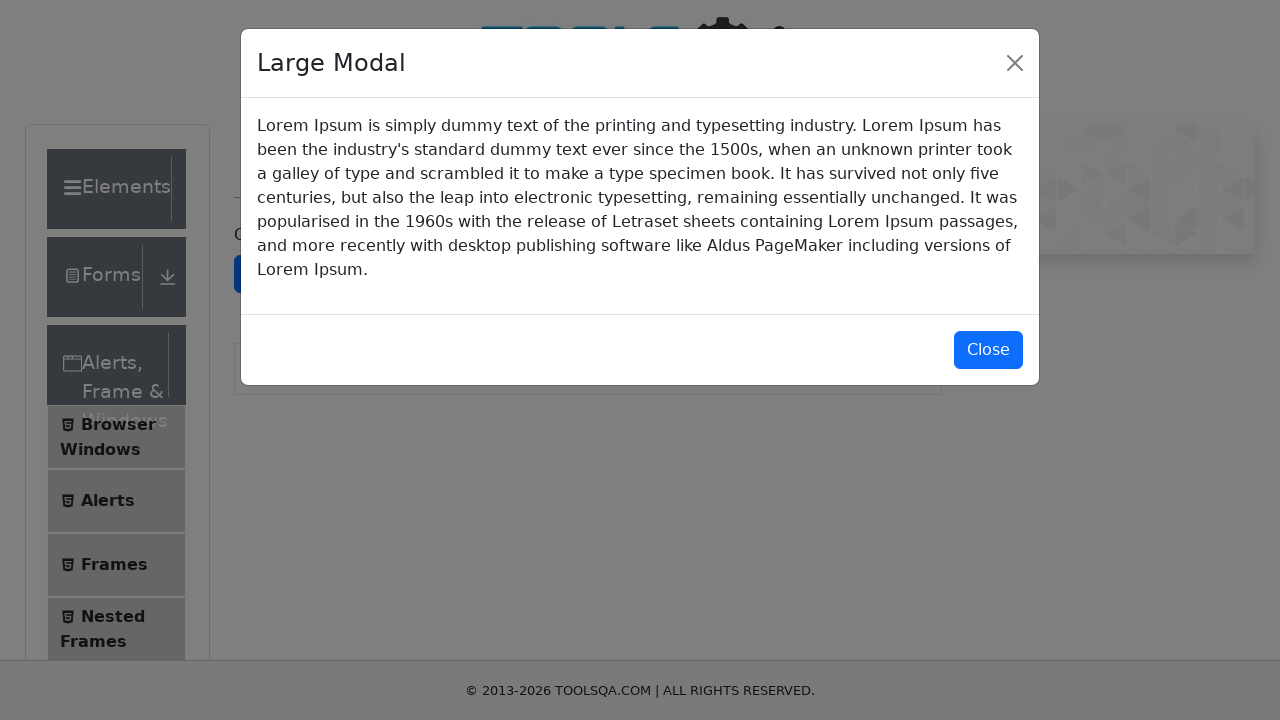

Clicked button to close large modal dialog at (988, 350) on #closeLargeModal
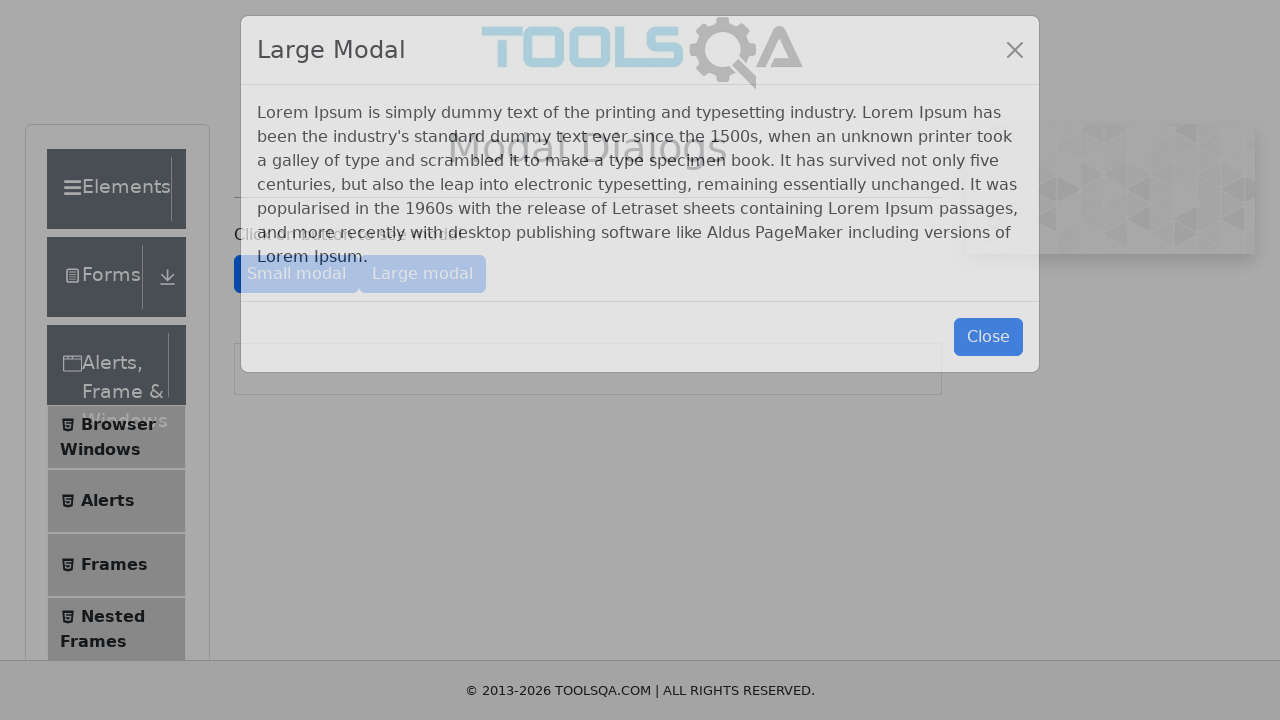

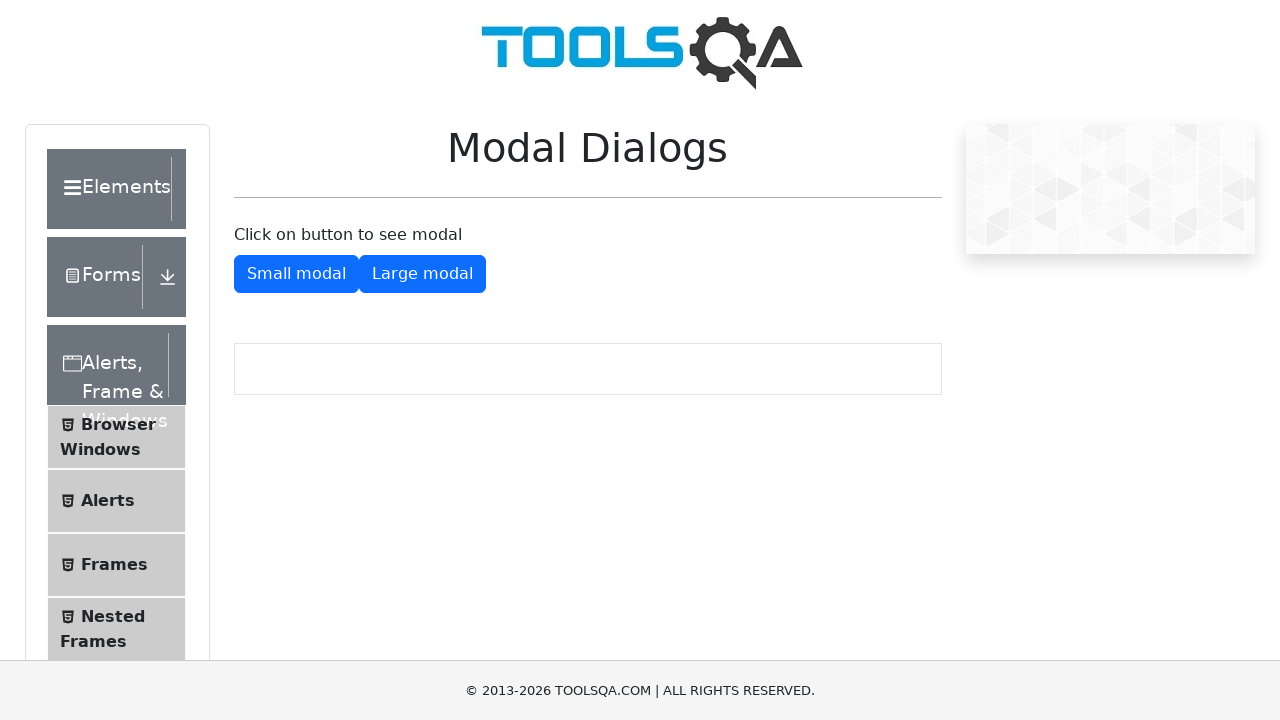